Tests navigation by clicking a dynamically calculated link text, then fills out a form with personal information (name, last name, city, country) and submits it.

Starting URL: http://suninjuly.github.io/find_link_text

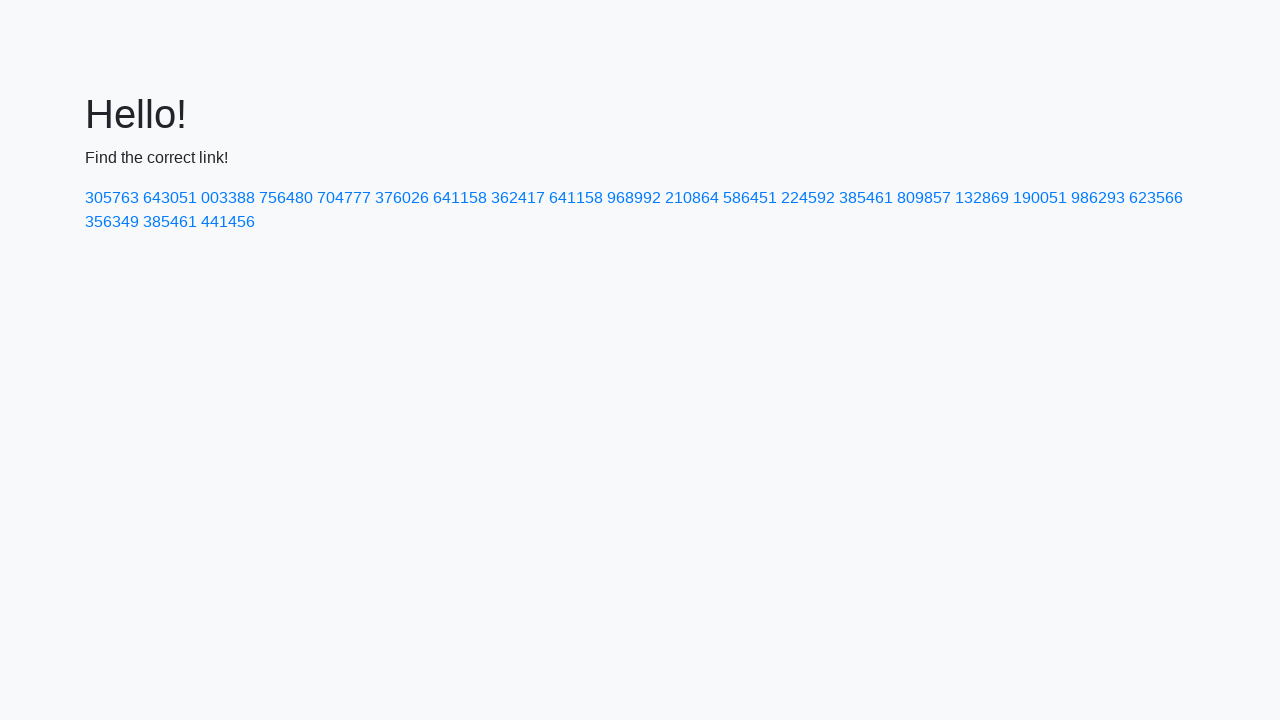

Calculated encrypted link text: 224592
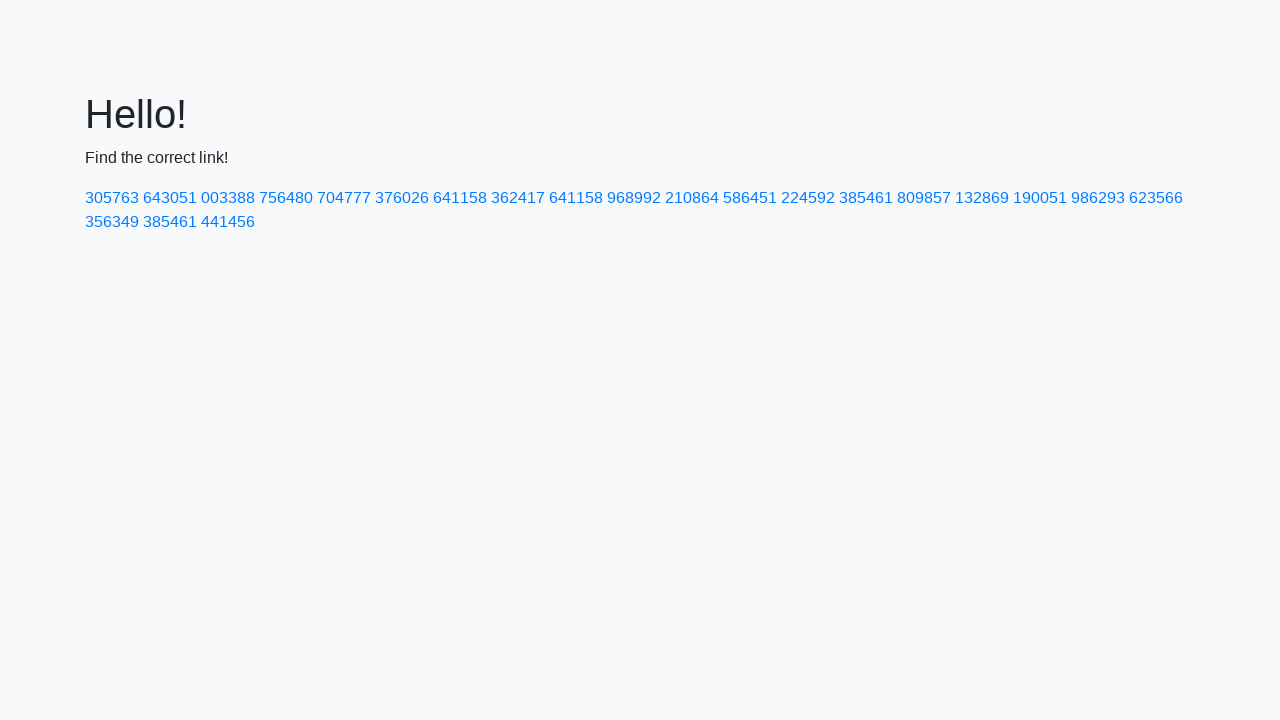

Clicked dynamically calculated link with text '224592' at (808, 198) on text=224592
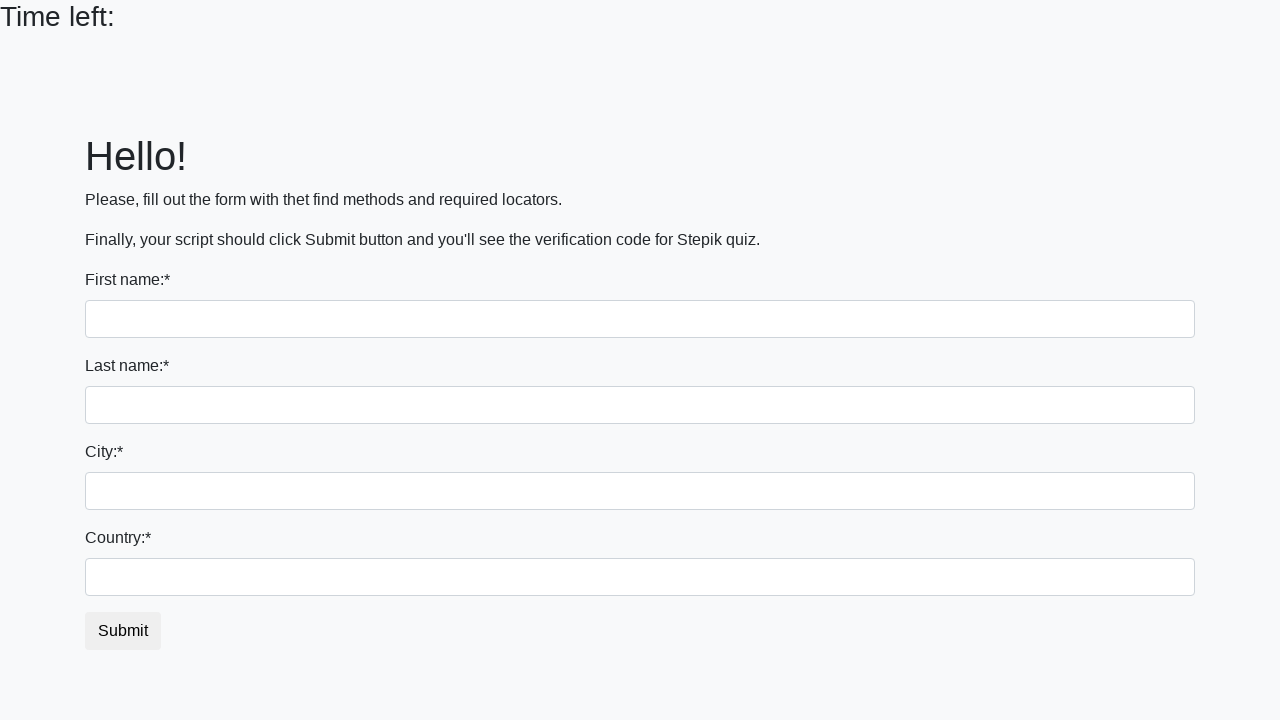

Filled first name field with 'Ivan' on input
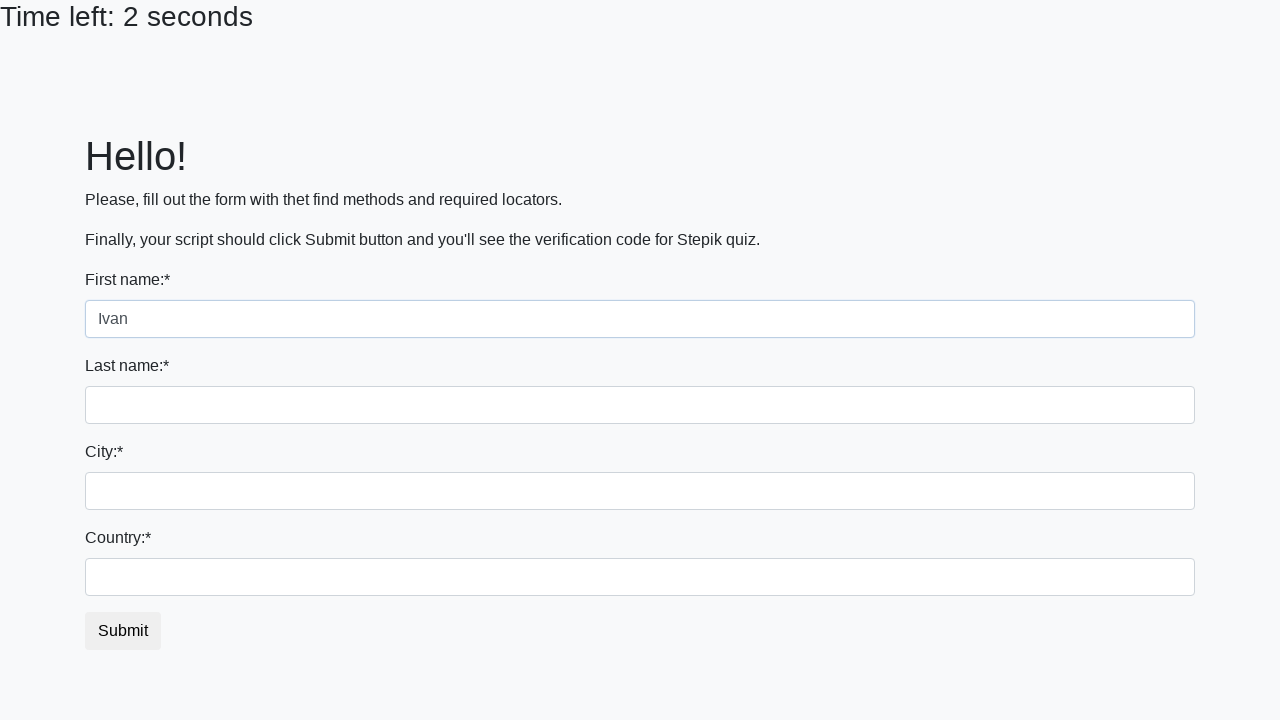

Filled last name field with 'Petrov' on input[name='last_name']
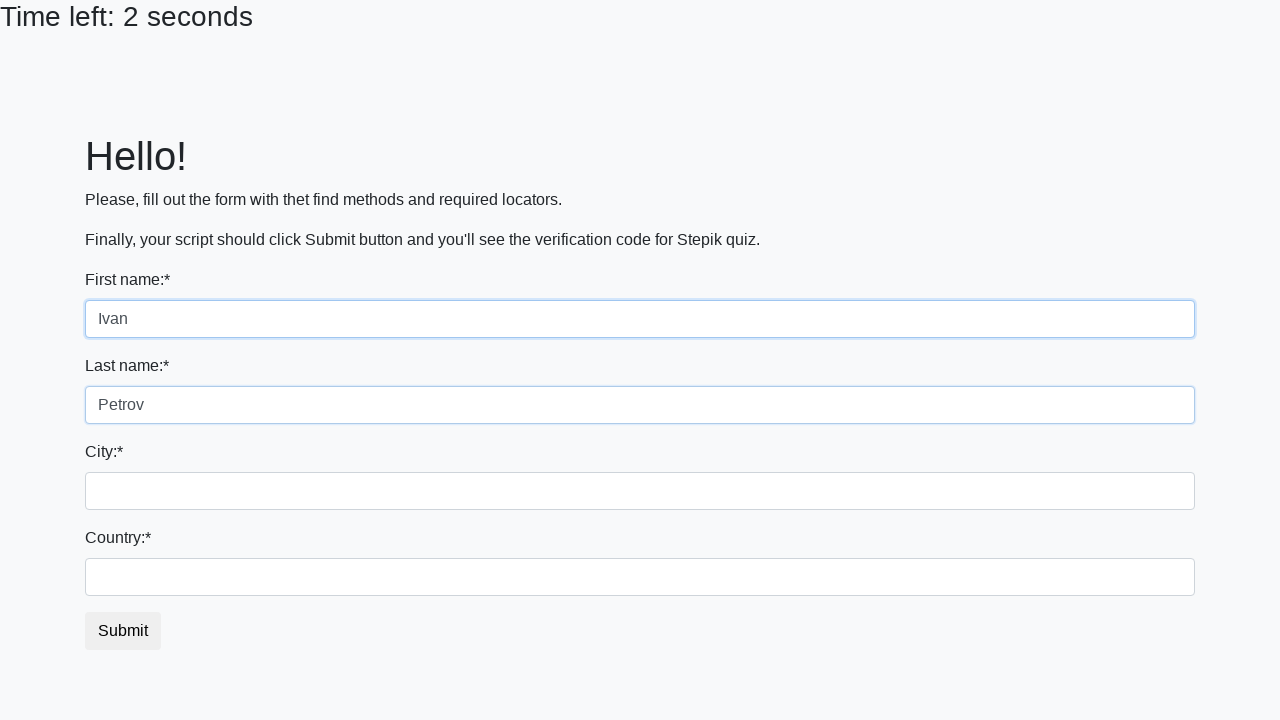

Filled city field with 'Smolensk' on .city
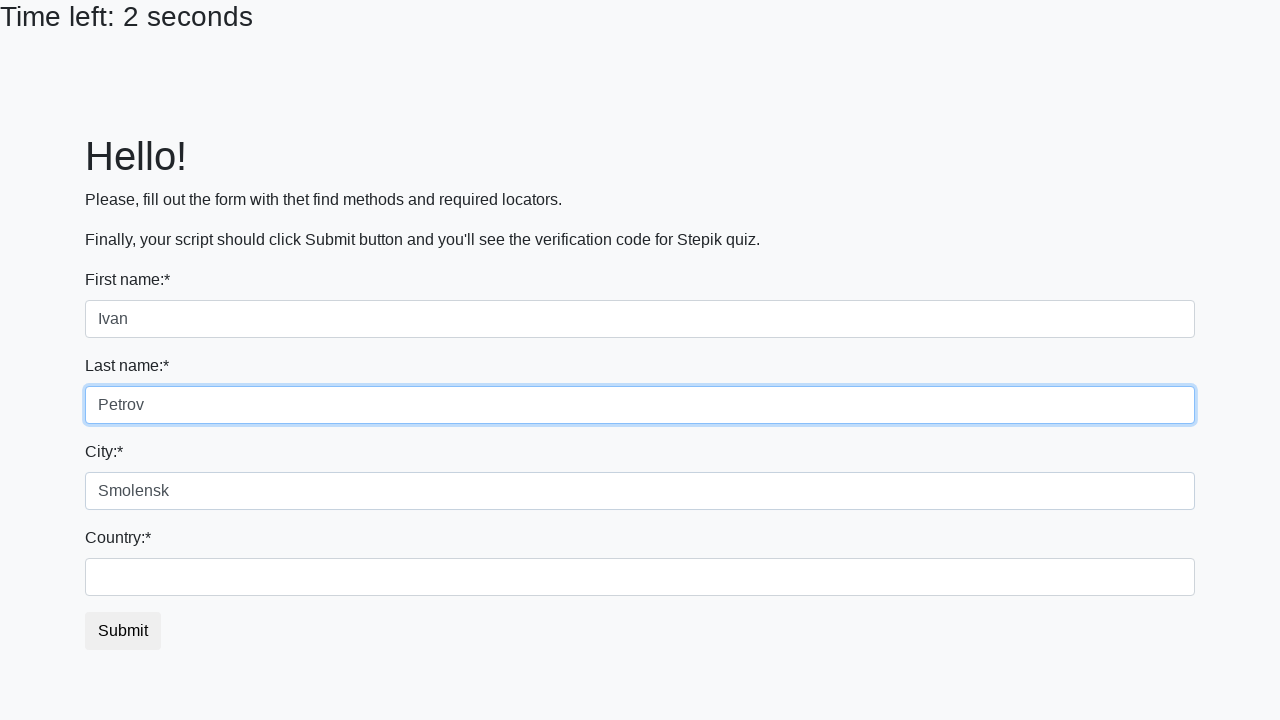

Filled country field with 'Russia' on #country
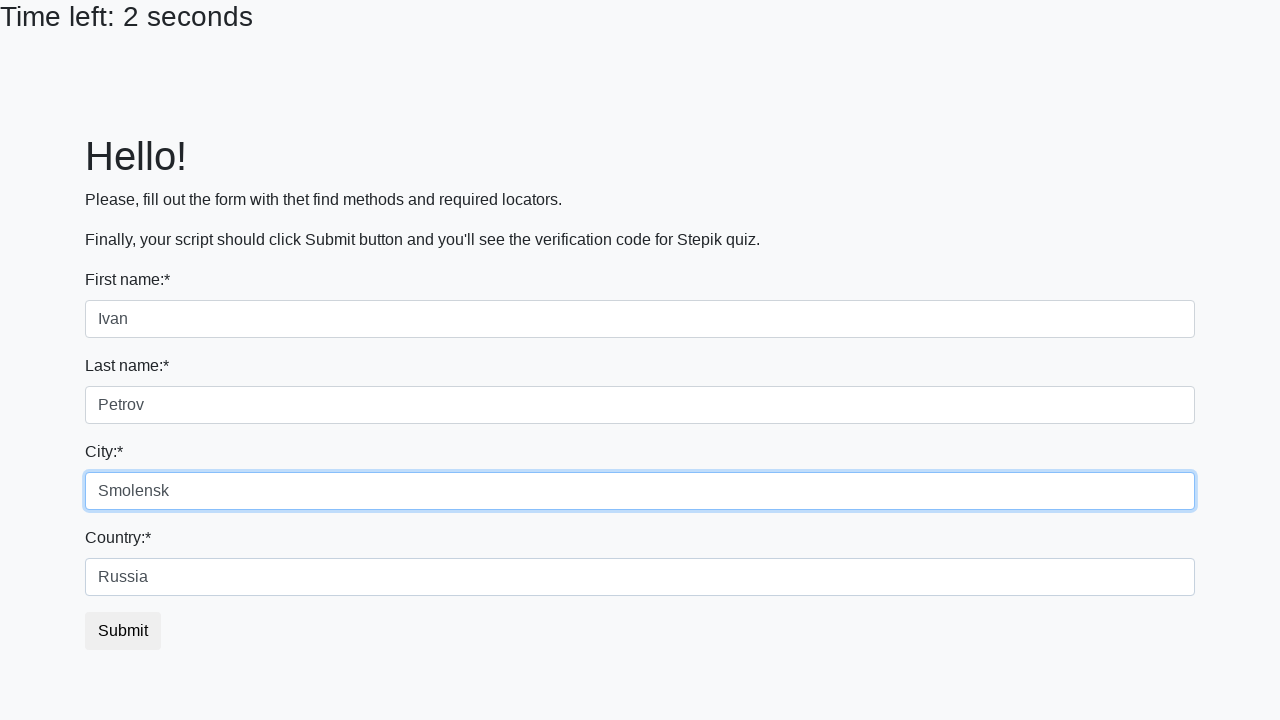

Clicked submit button to complete form submission at (123, 631) on button.btn
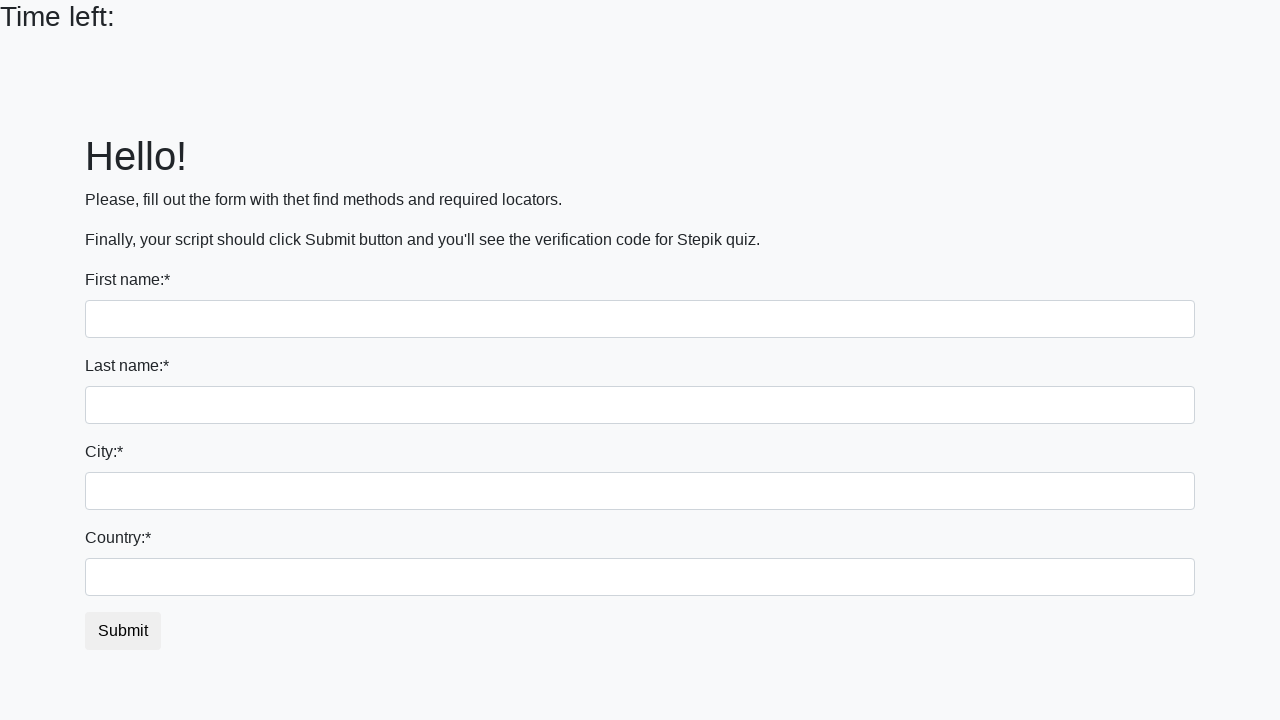

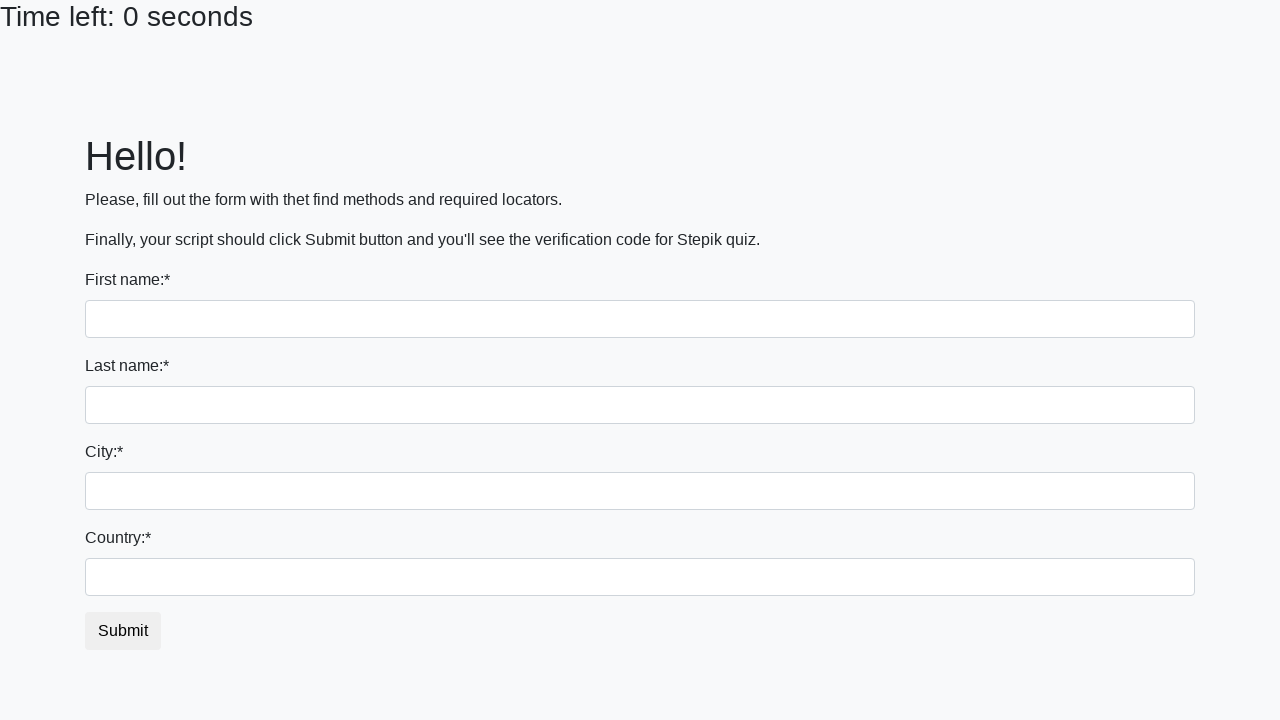